Opens multiple browser tabs to the same URL and performs a page refresh on each tab, demonstrating multi-tab browser automation.

Starting URL: https://www.youtube.com

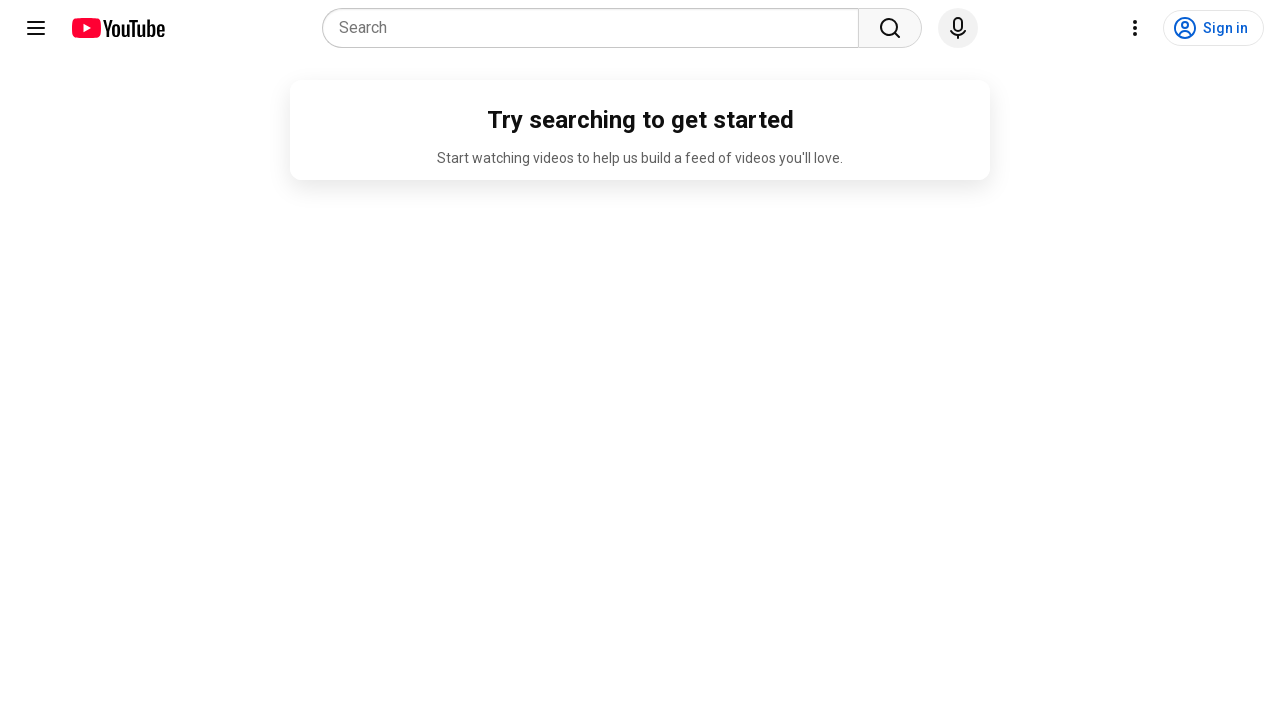

Opened new tab 1
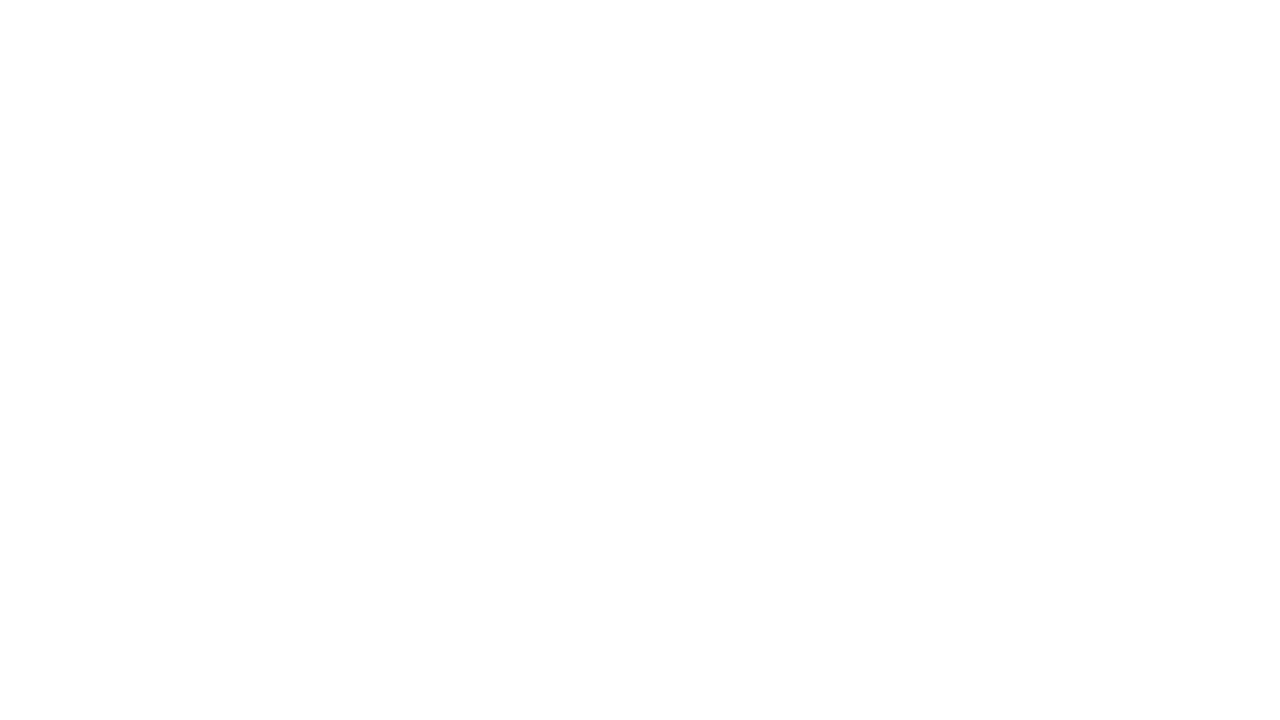

Navigated to YouTube on tab 1
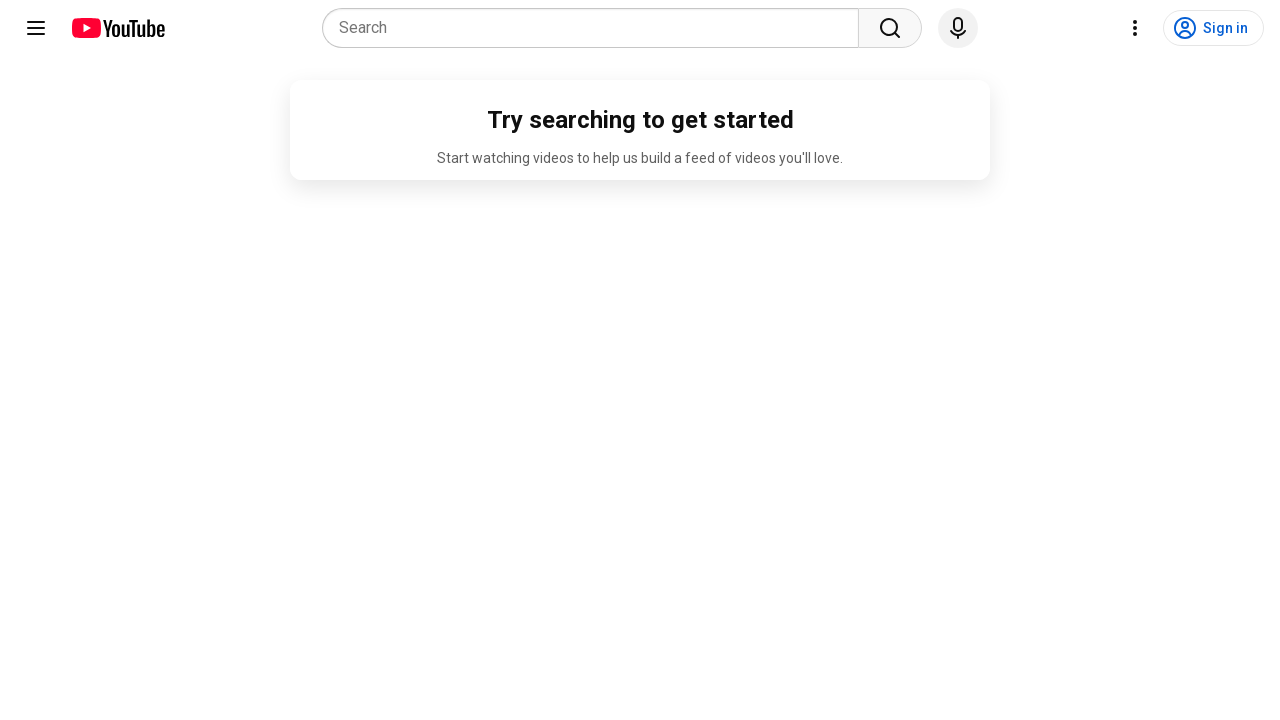

Opened new tab 2
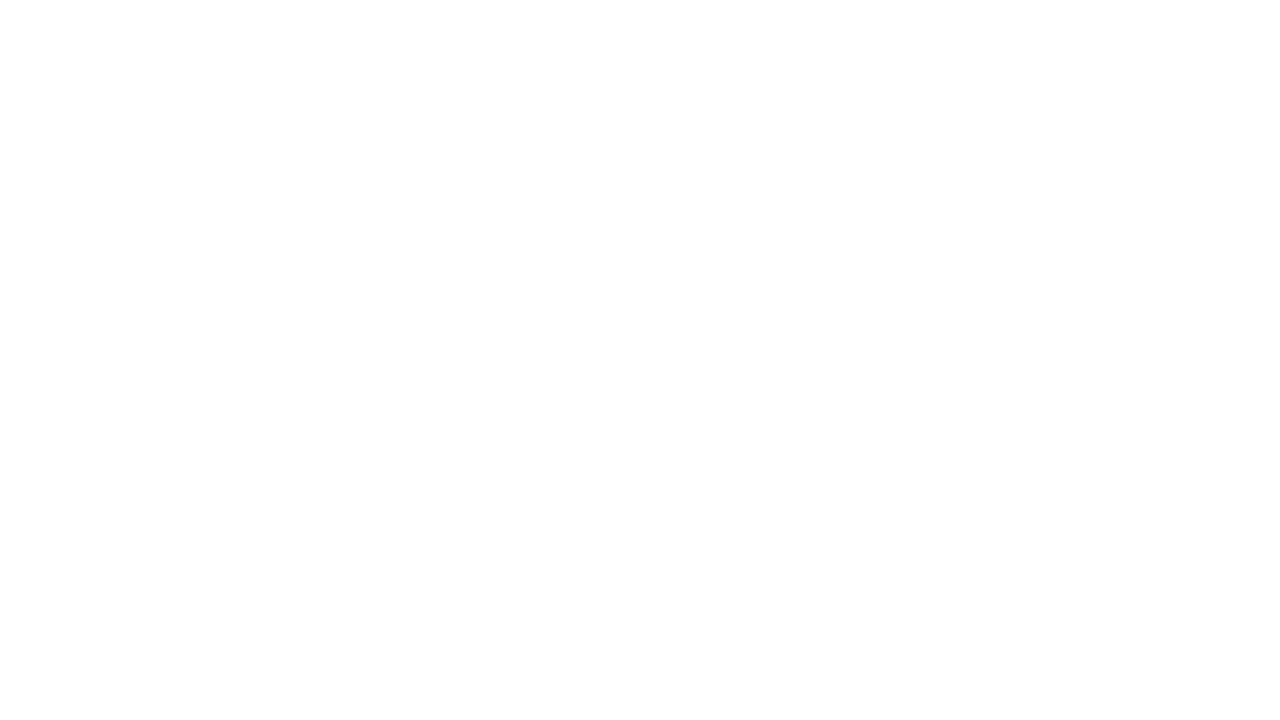

Navigated to YouTube on tab 2
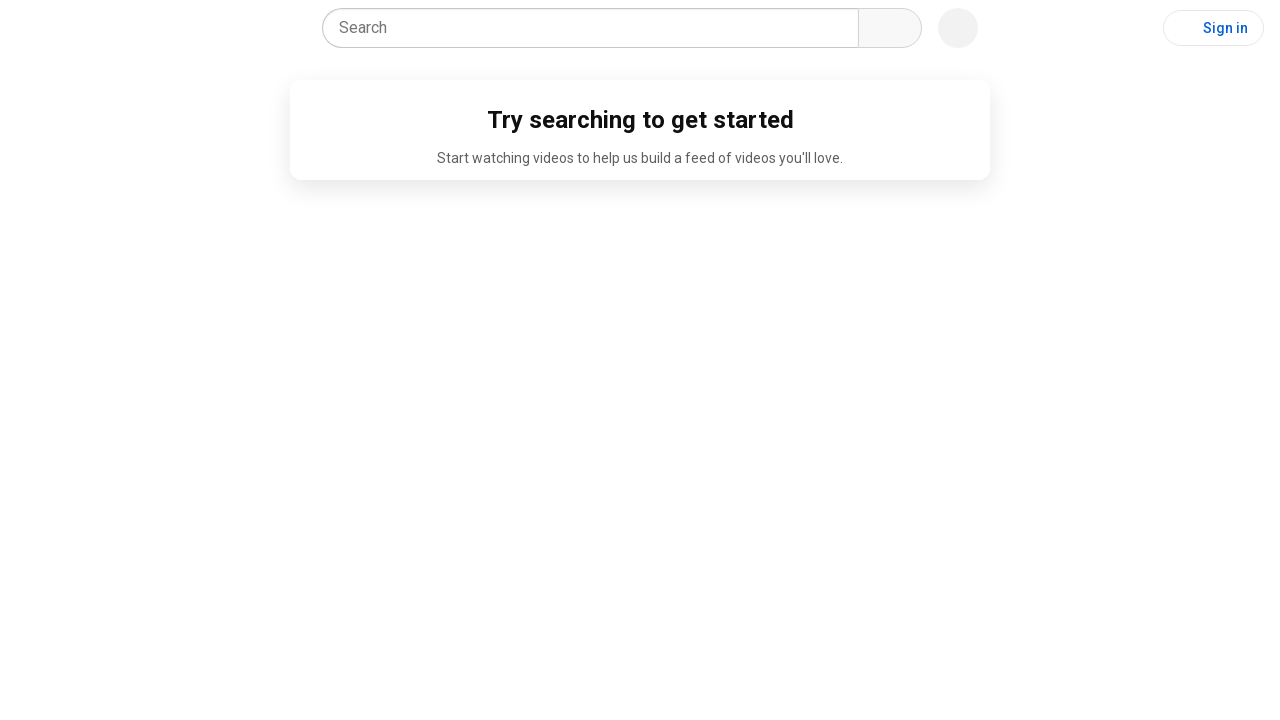

Refreshed a browser tab
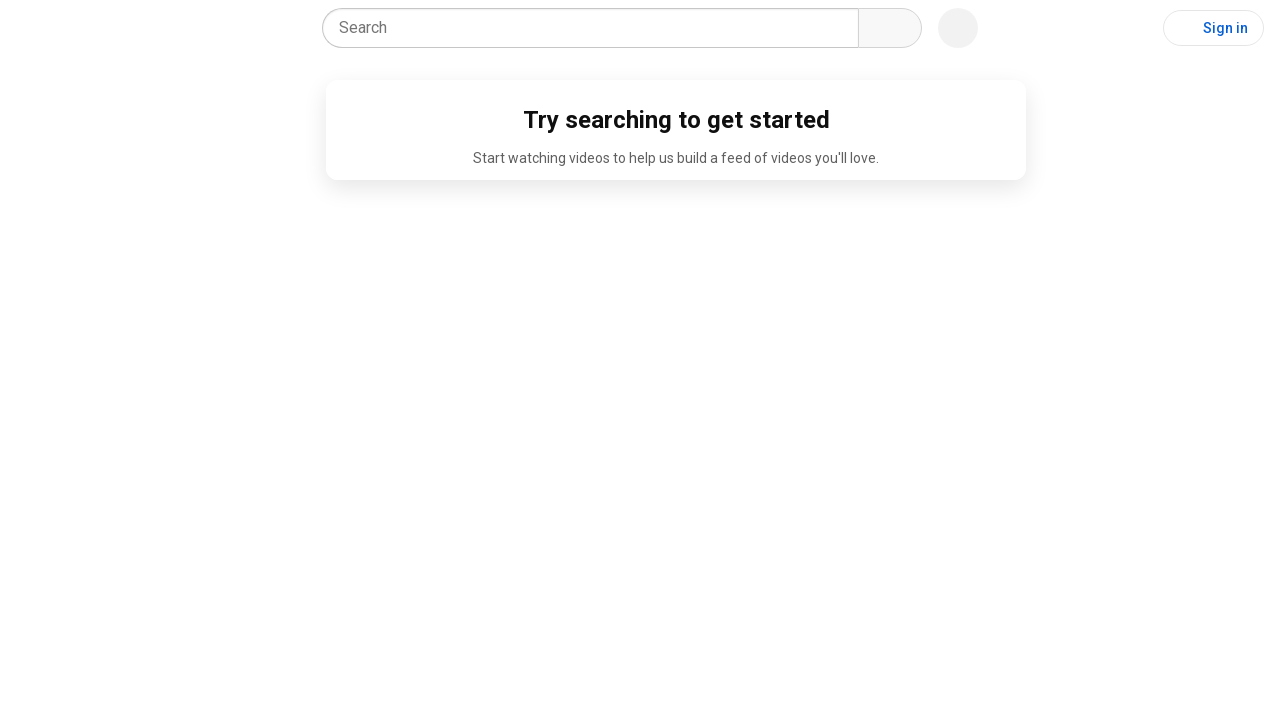

Refreshed a browser tab
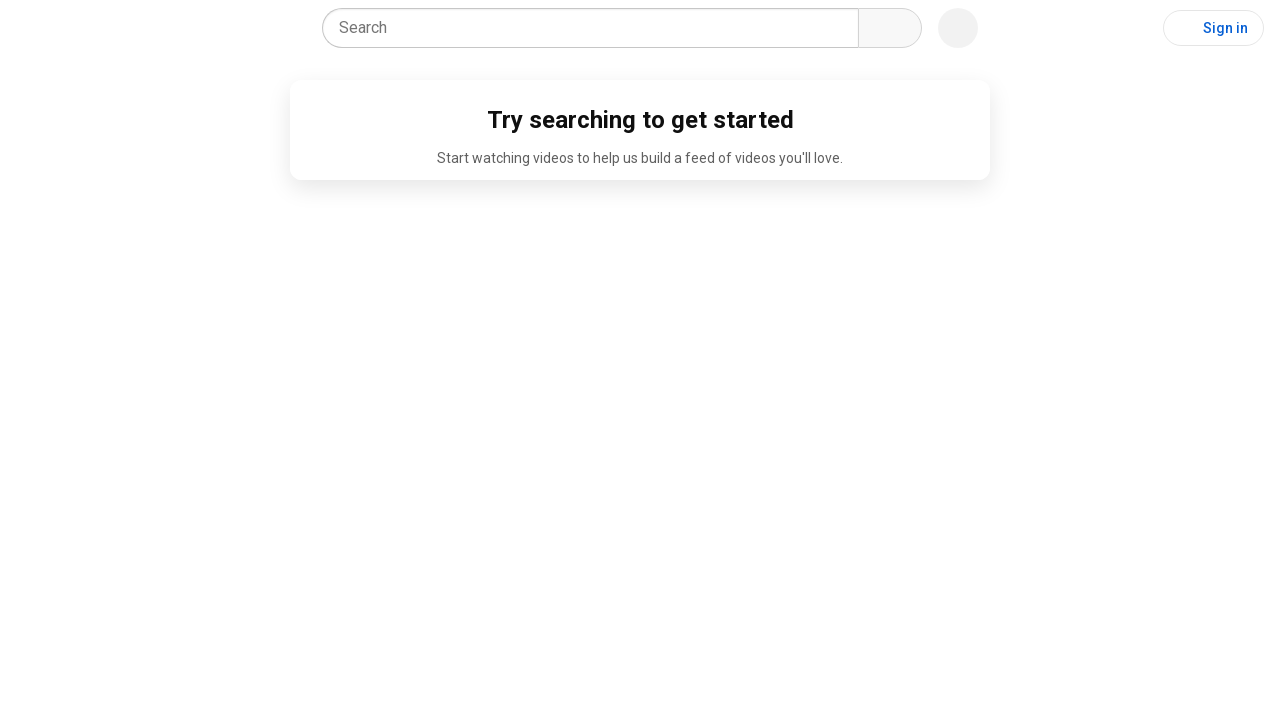

Refreshed a browser tab
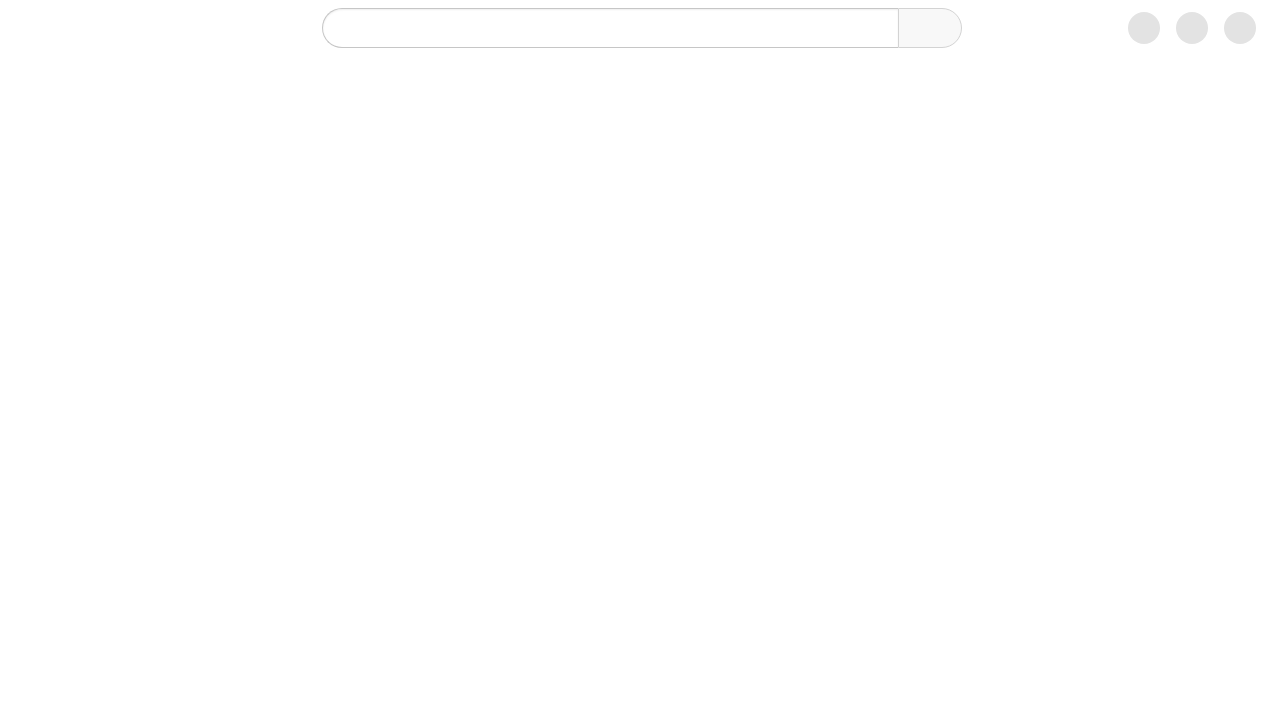

Waited 2 seconds for page refresh to complete
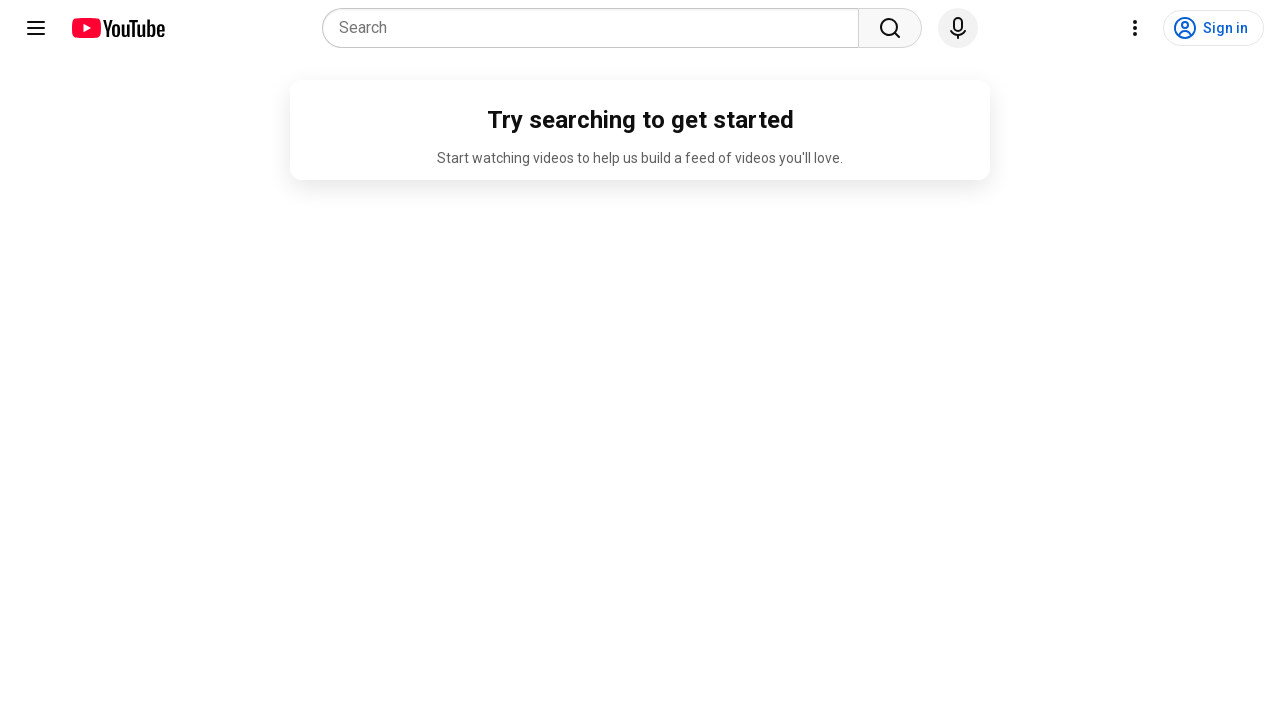

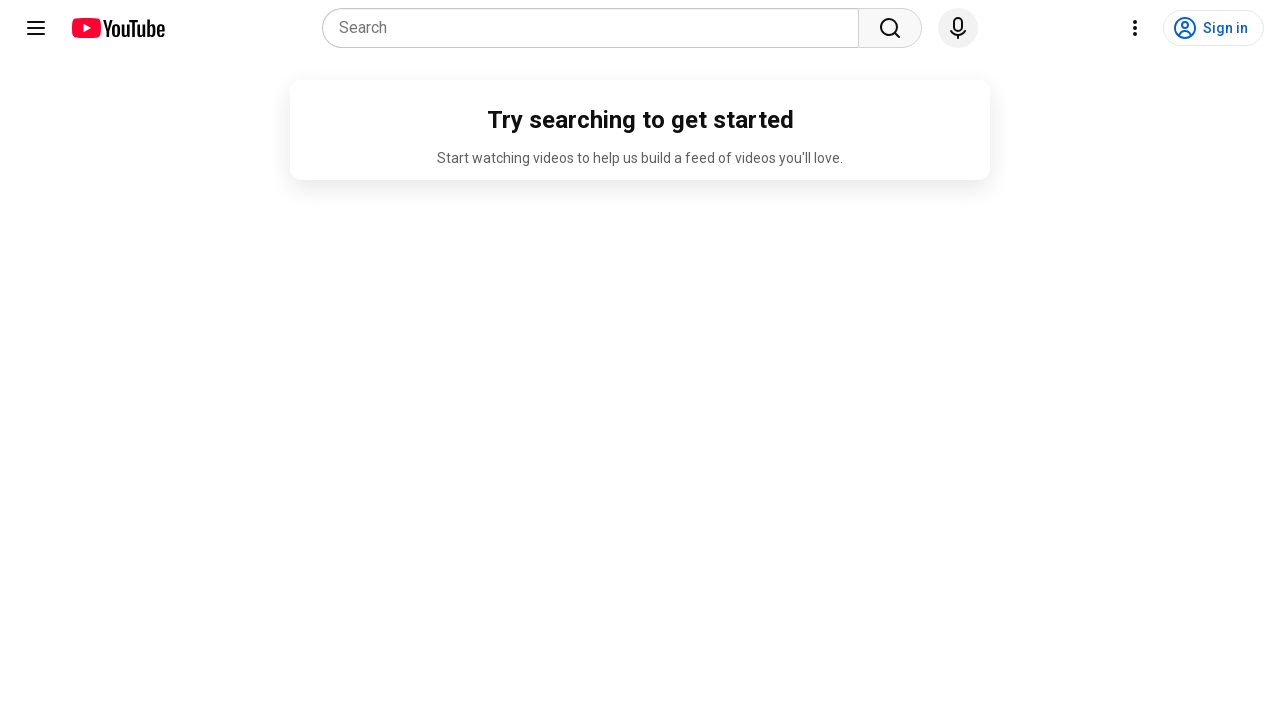